Tests an explicit wait scenario by waiting for a price to change to $100, then clicking a book button, calculating a mathematical answer based on a displayed value, filling in the answer, and submitting.

Starting URL: http://suninjuly.github.io/explicit_wait2.html

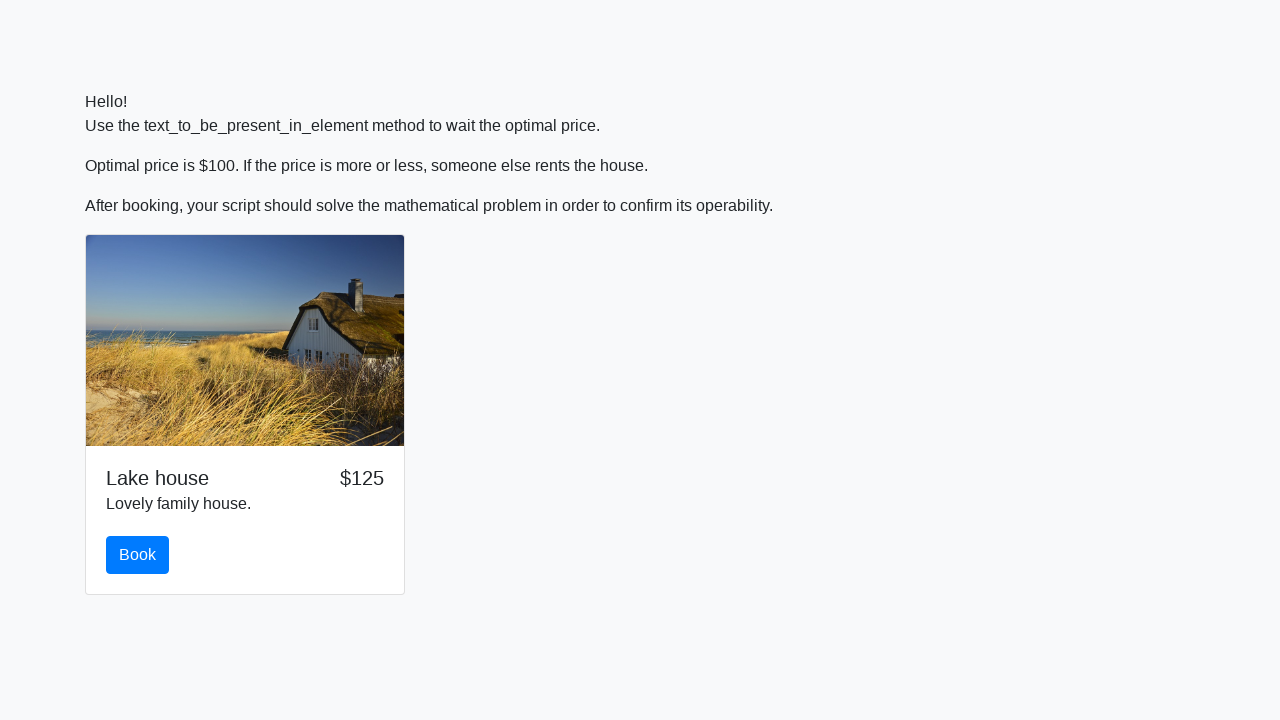

Waited for price element to display $100
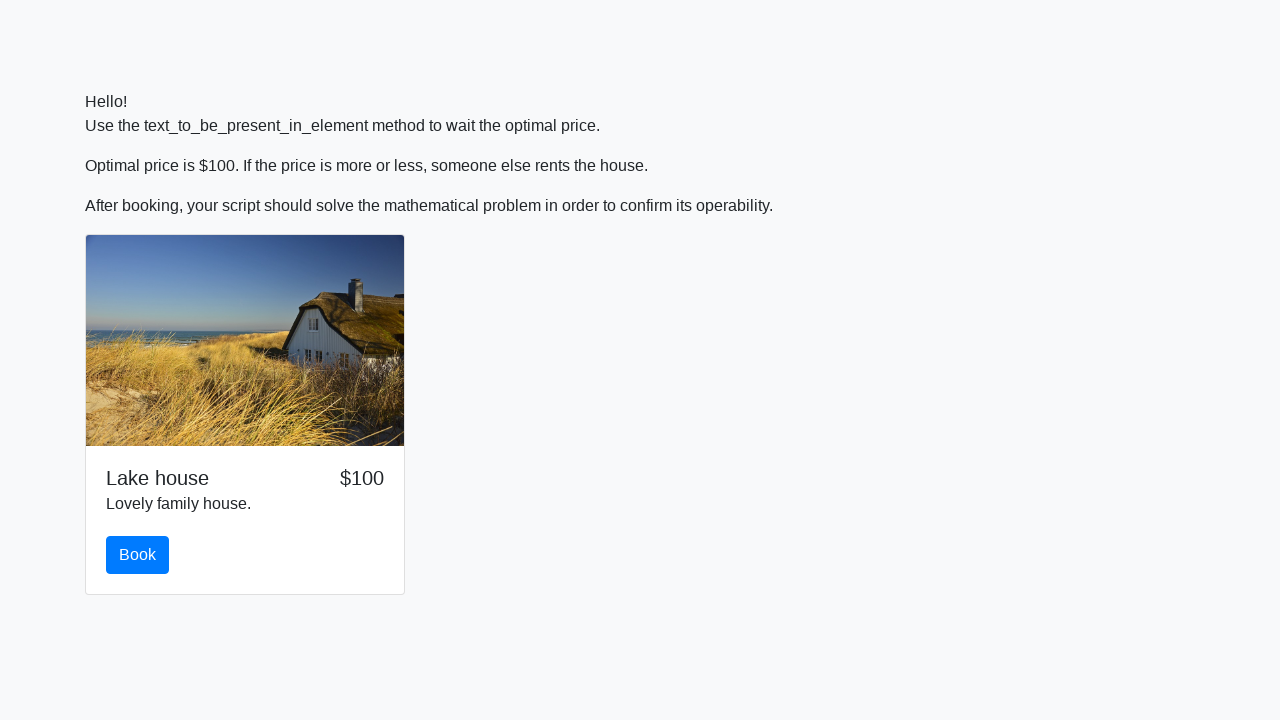

Clicked the book button at (138, 555) on #book
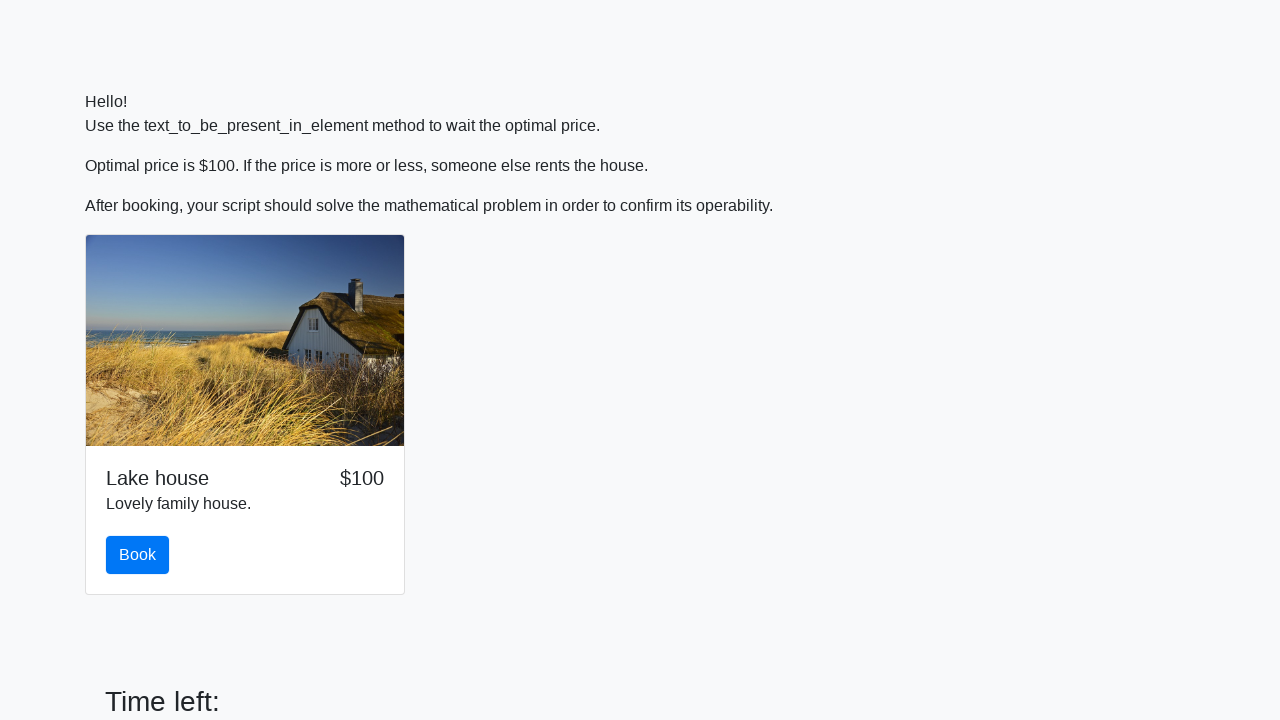

Retrieved value from input_value element: 772
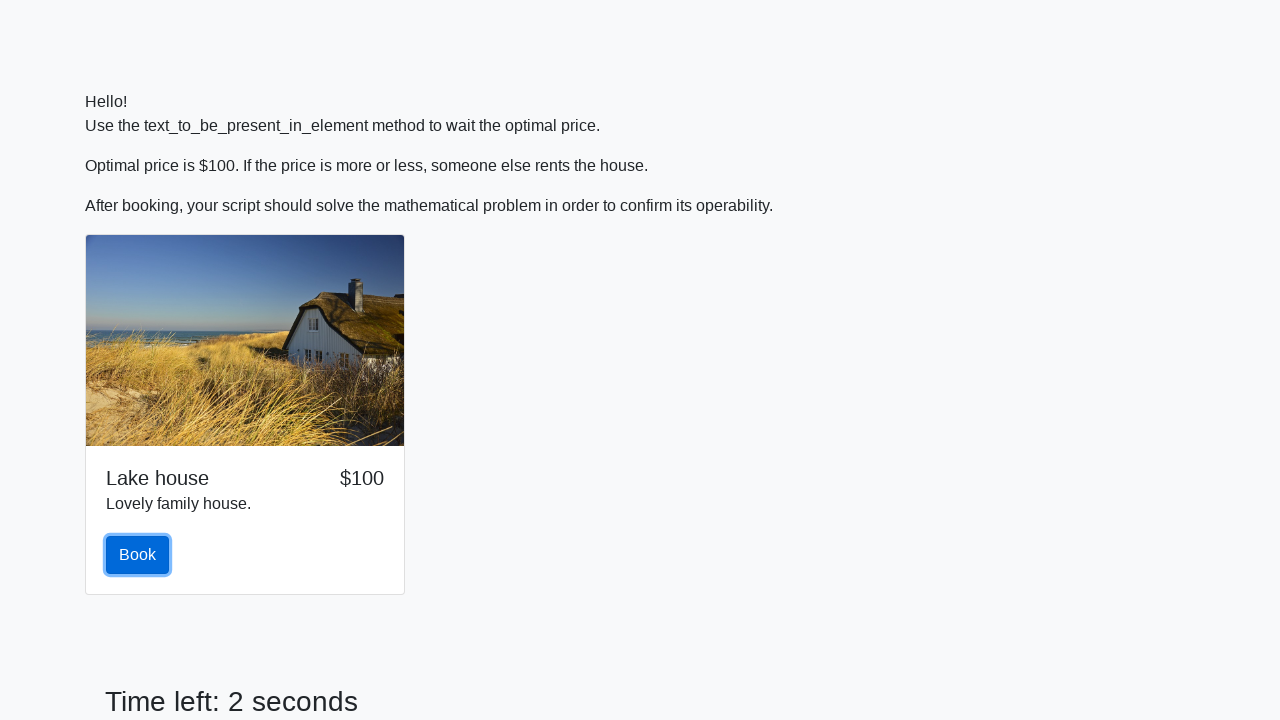

Calculated mathematical answer: 2.182638841352814
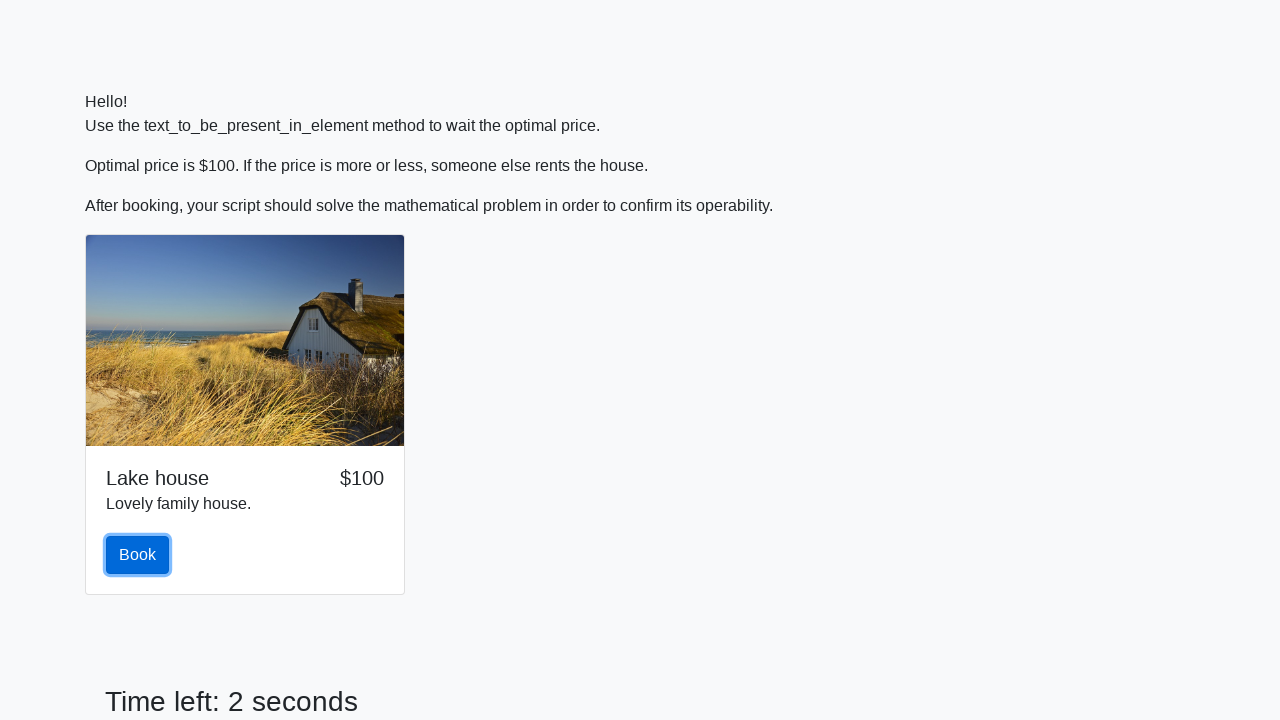

Filled answer field with calculated value: 2.182638841352814 on #answer
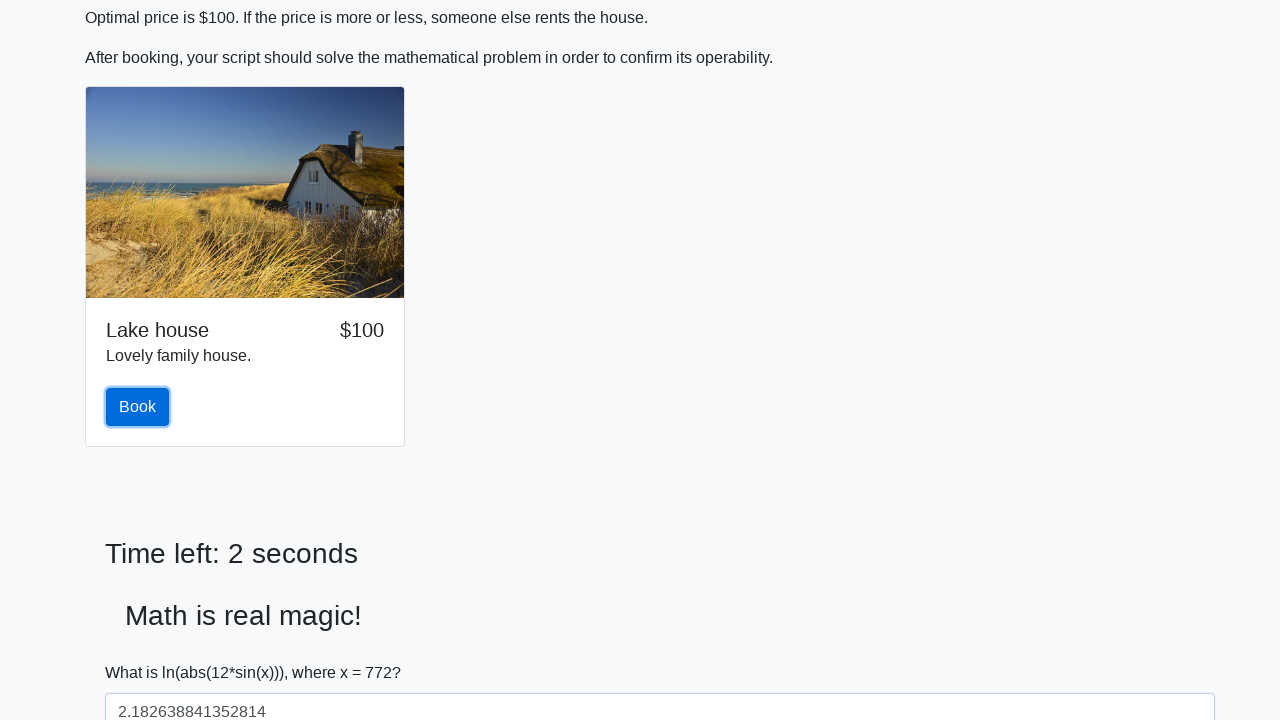

Clicked the solve button to submit answer at (143, 651) on #solve
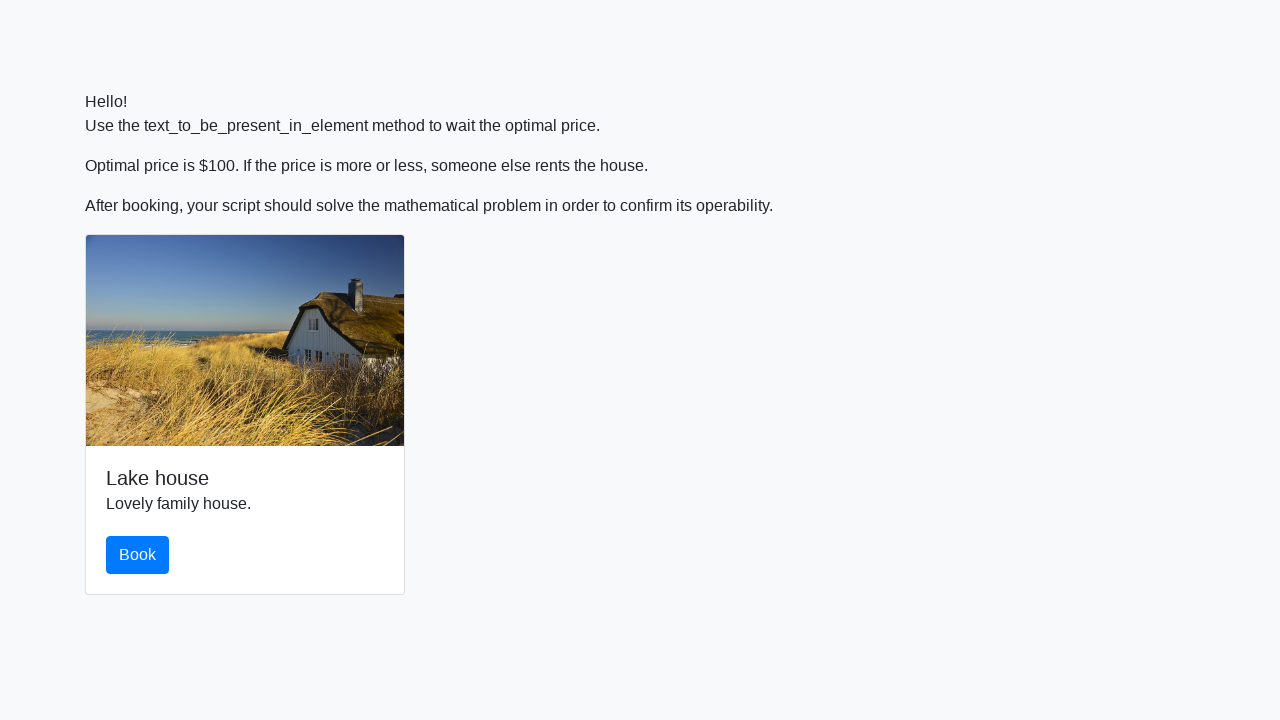

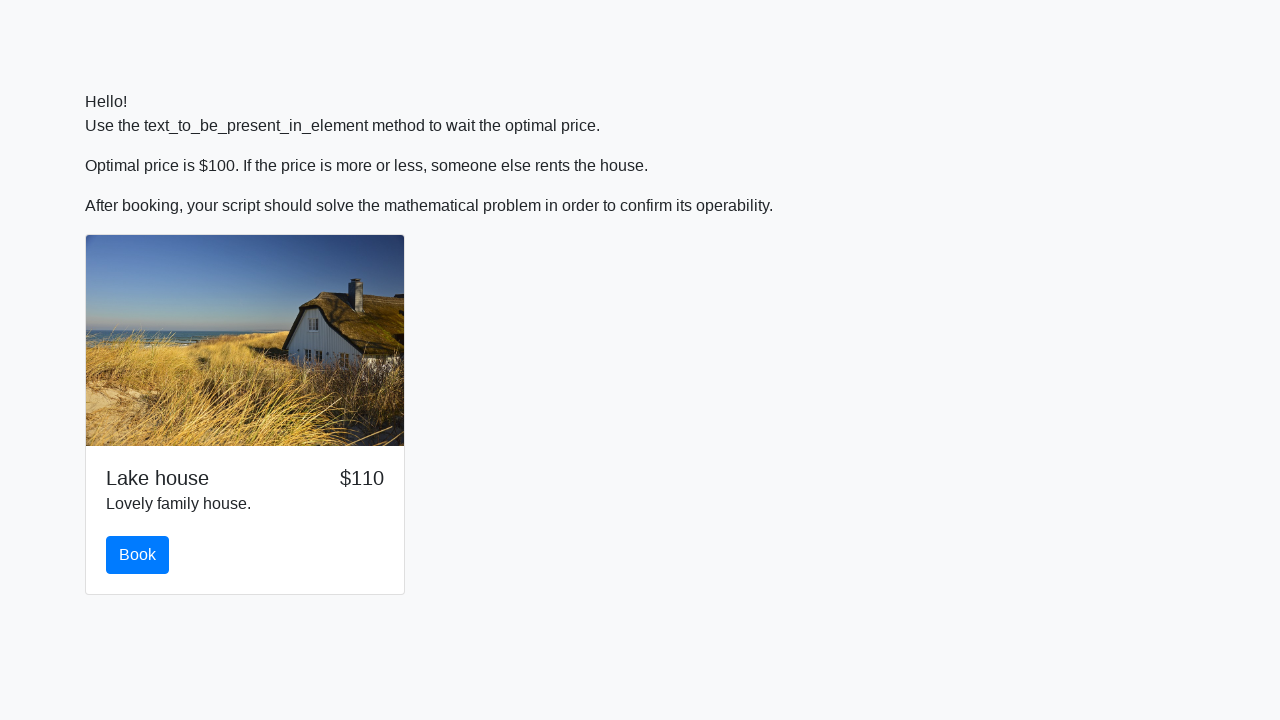